Navigates to multiple blog posts on cnblogs.com and waits for each page to load, testing that the blog articles are accessible.

Starting URL: https://www.cnblogs.com/caituotuo/p/14253800.html

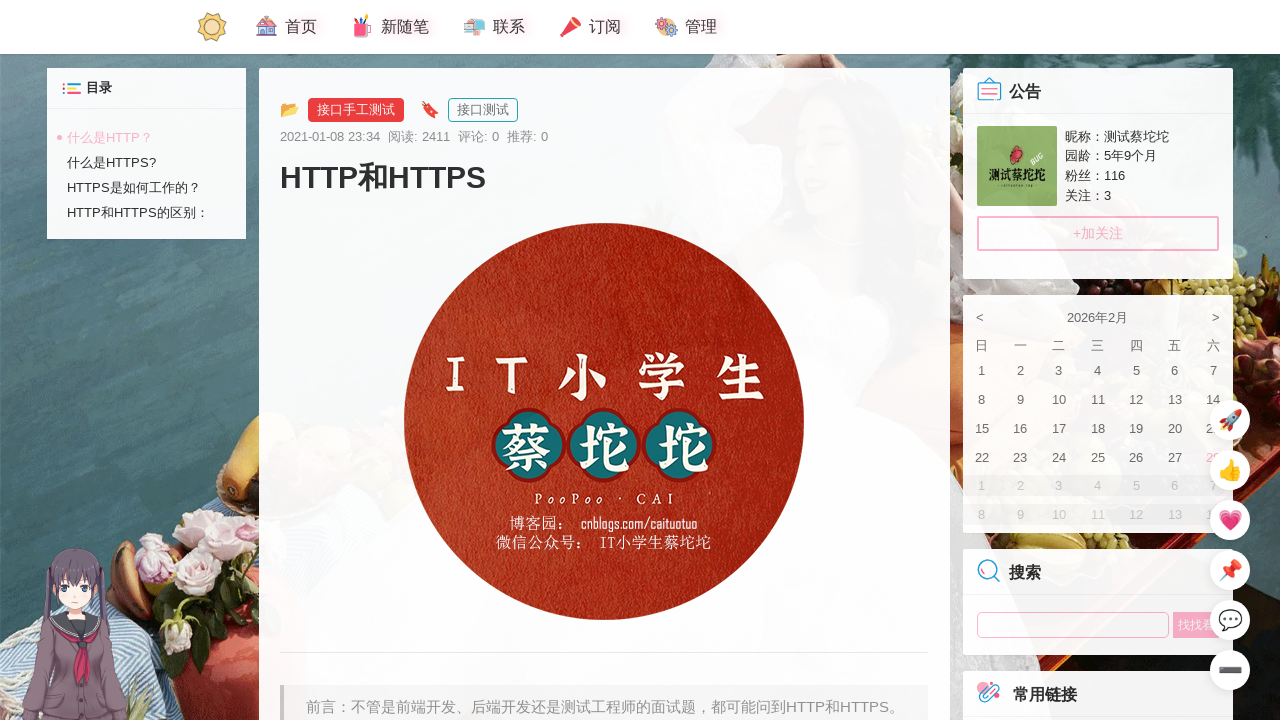

Waited for first blog post article content to load
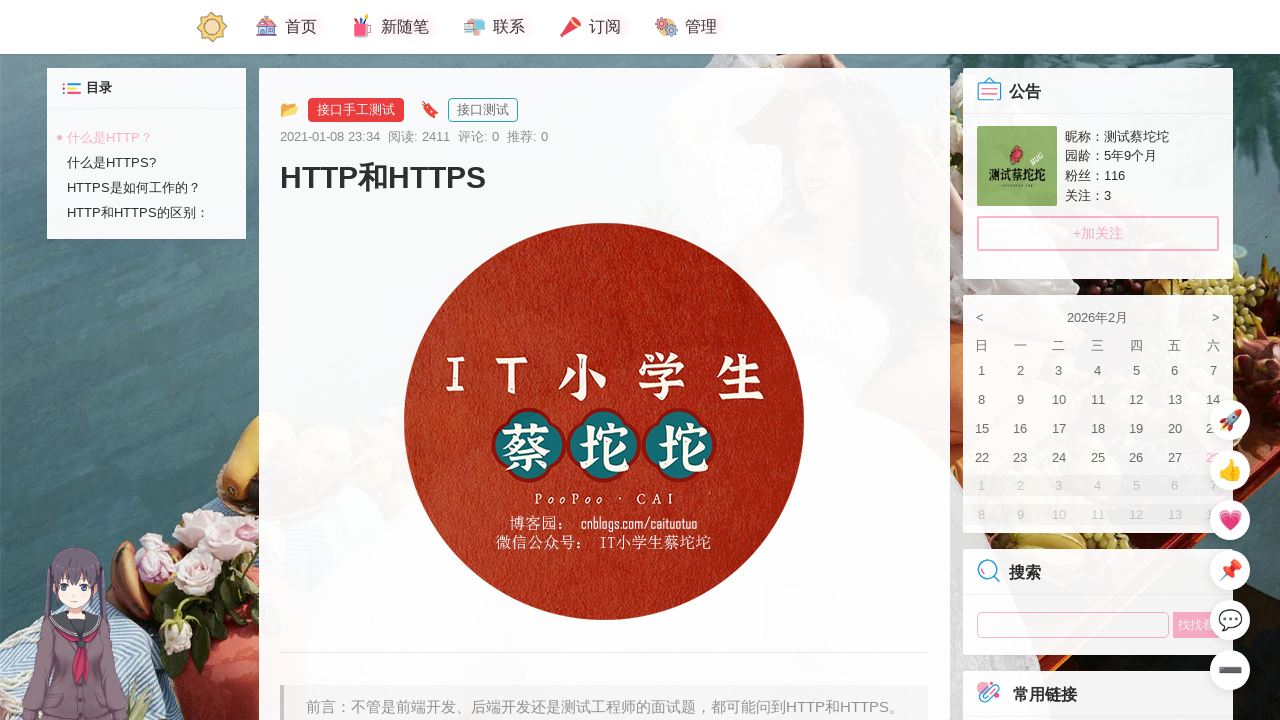

Navigated to second blog post about software testing basics
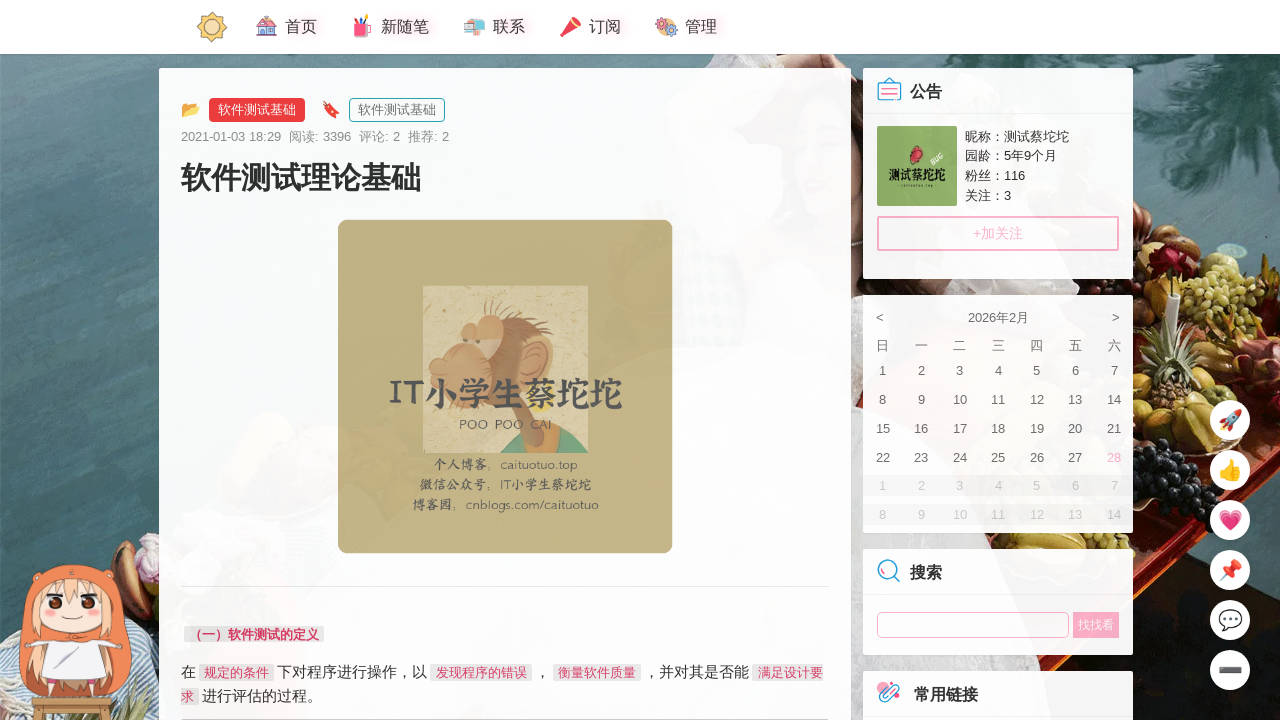

Waited for second blog post article content to load
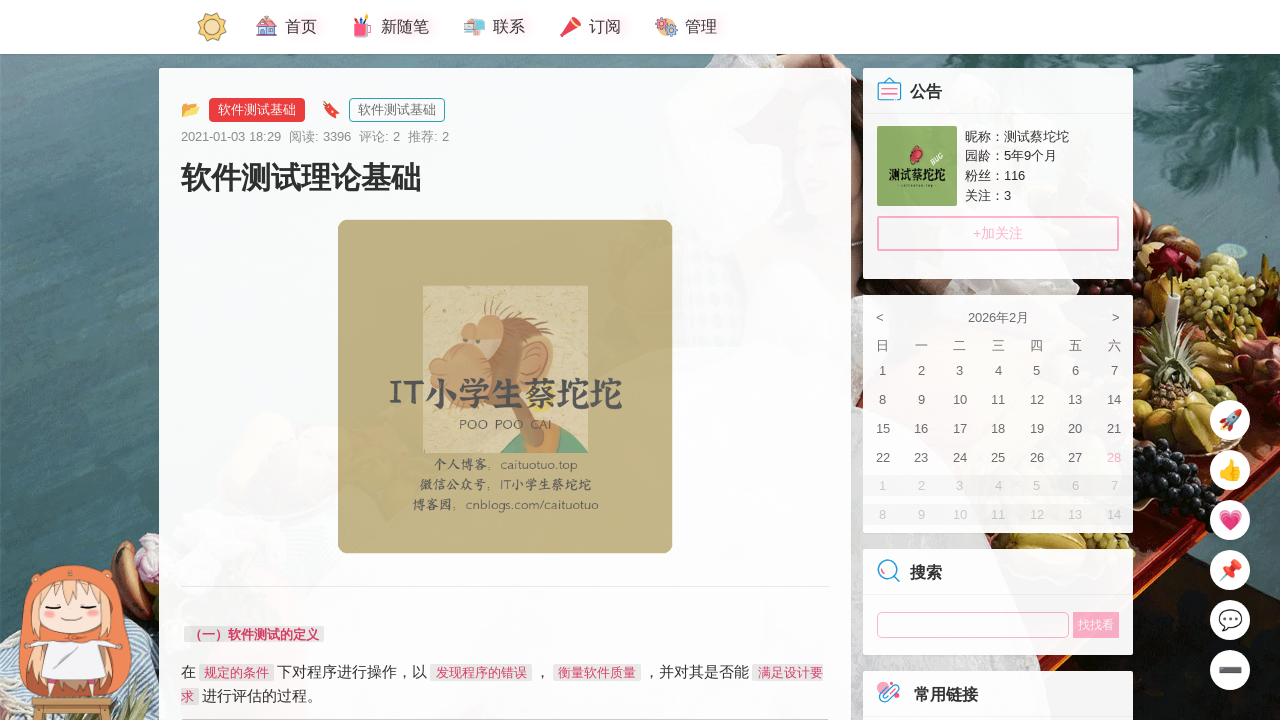

Navigated to third blog post about API automation testing
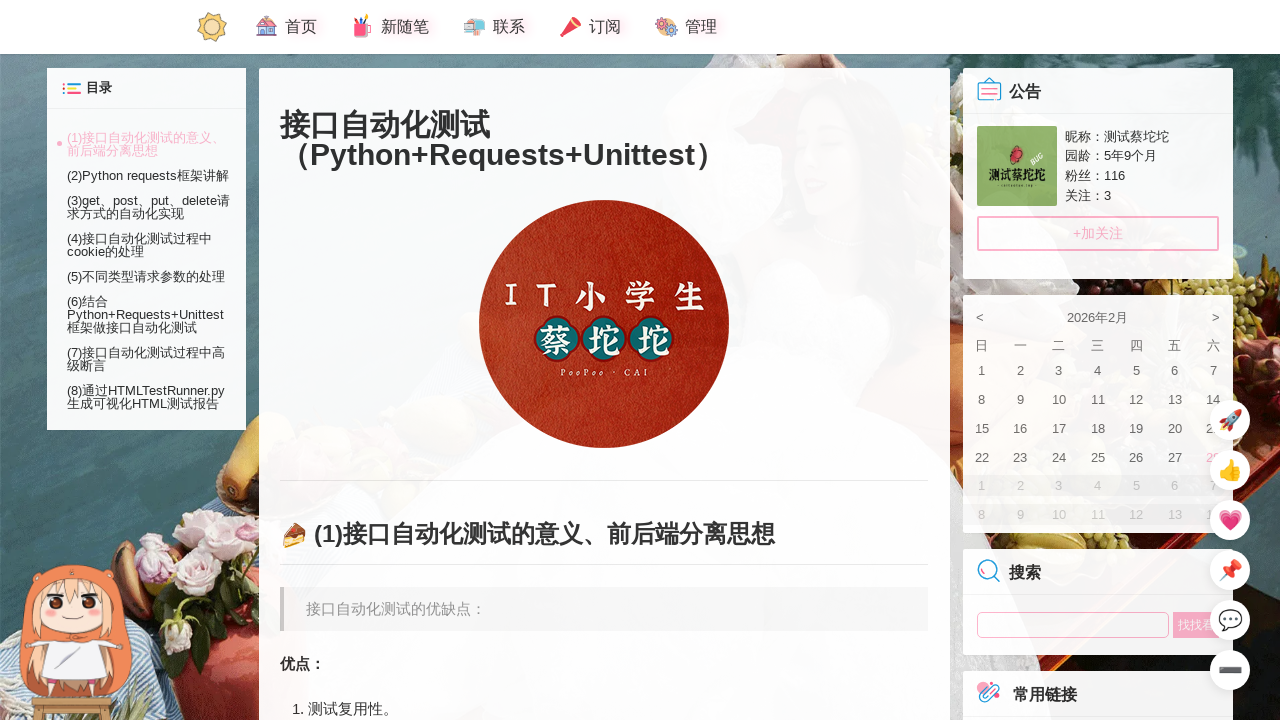

Waited for third blog post article content to load
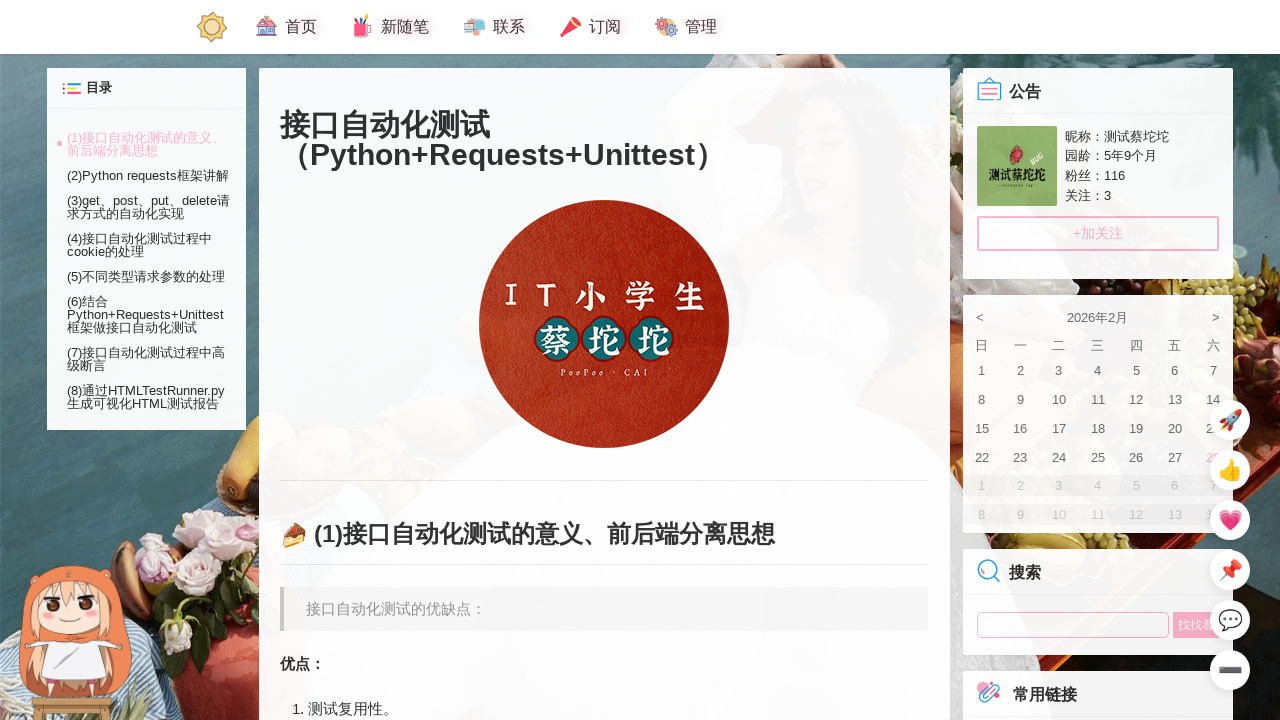

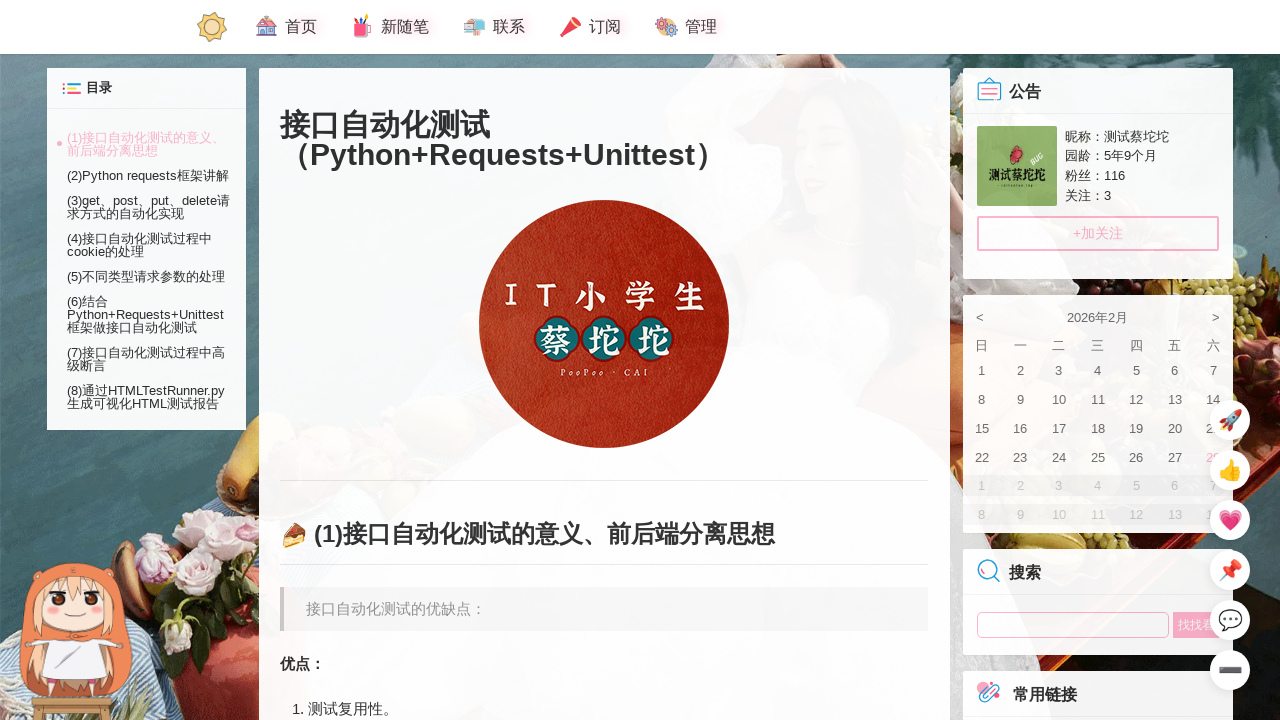